Tests finding a link by partial text using a calculated mathematical value, clicks it, then fills out a form with name, last name, city, and country information and submits it.

Starting URL: http://suninjuly.github.io/find_link_text

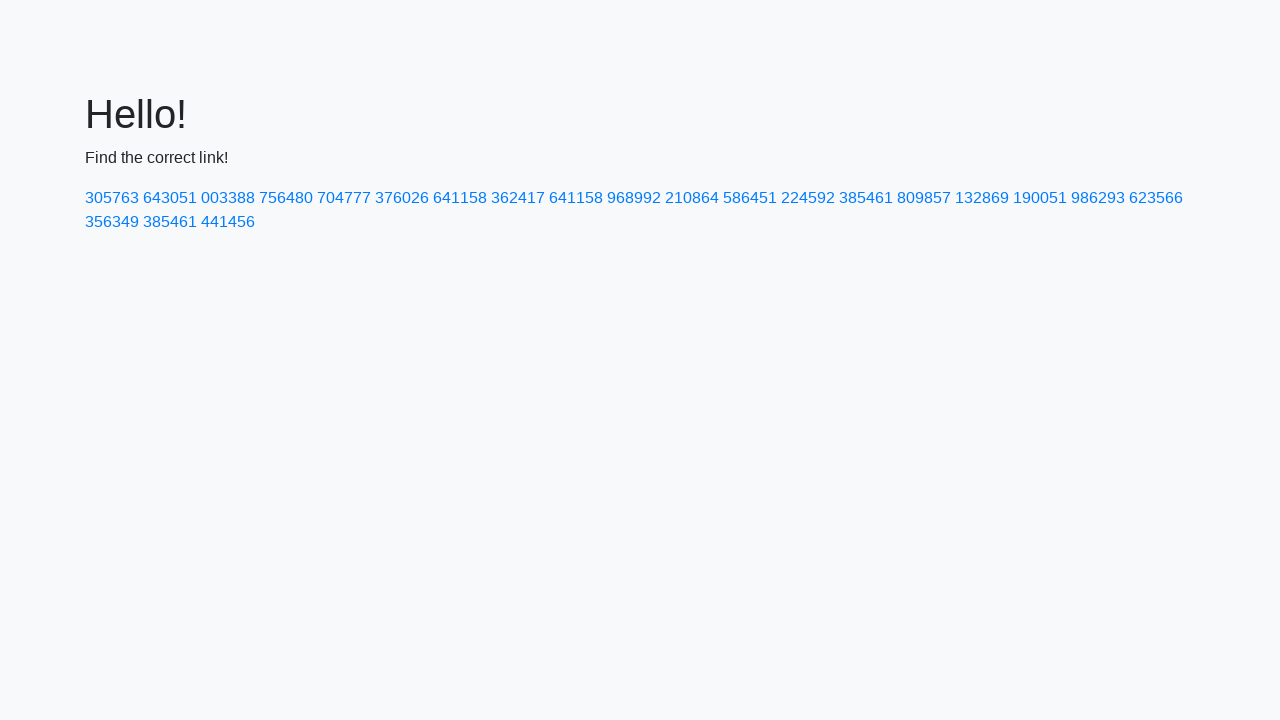

Calculated link text value using mathematical formula
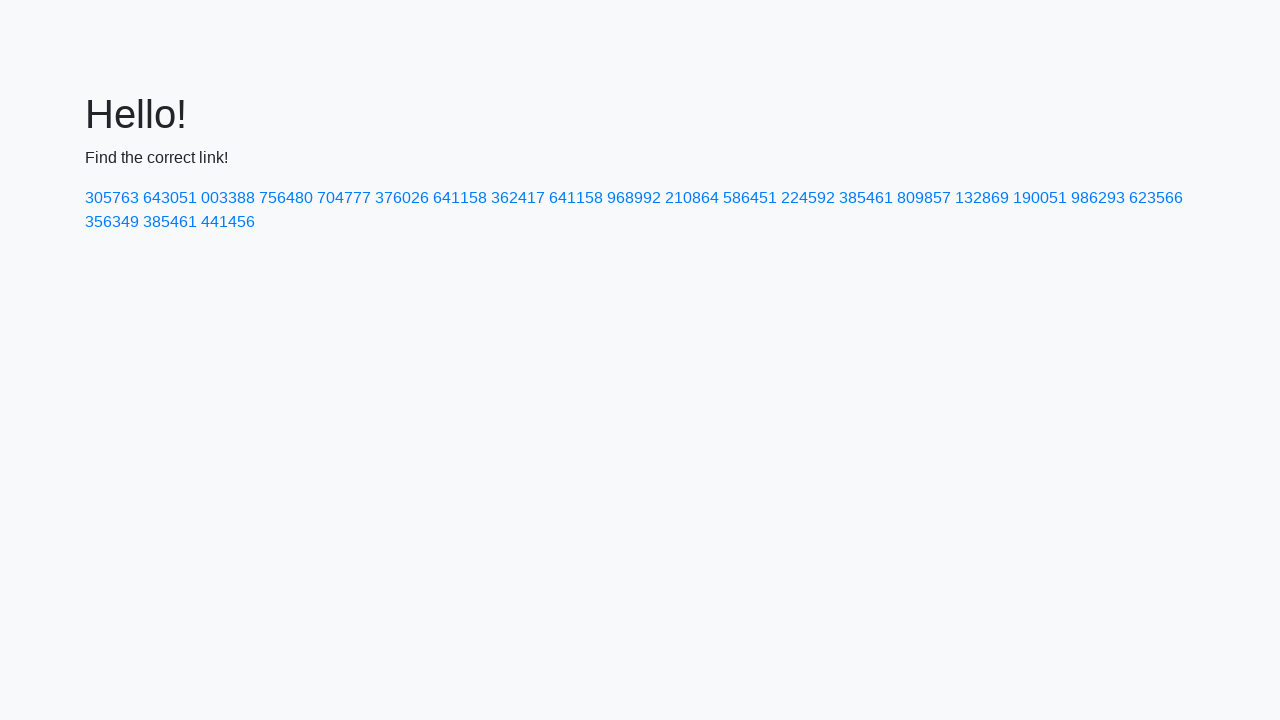

Clicked link with text matching calculated value '224592' at (808, 198) on a:text-matches('224592')
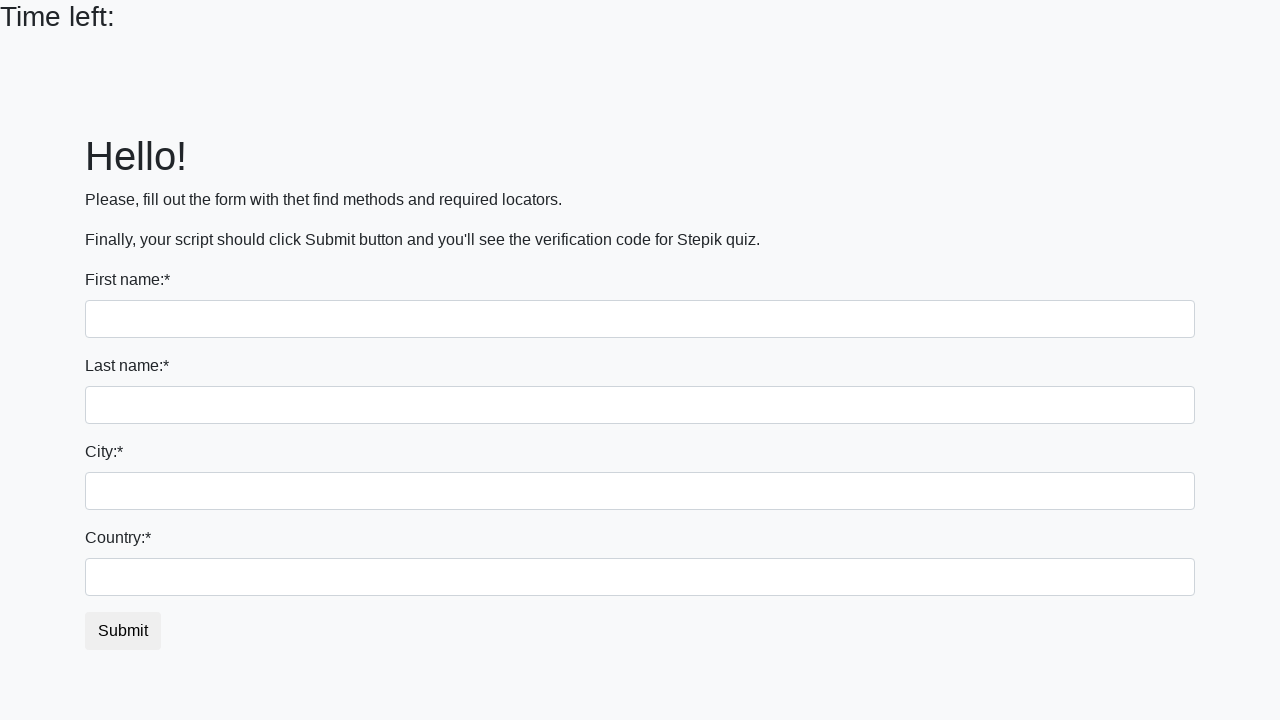

Filled first name field with 'Ivan' on input
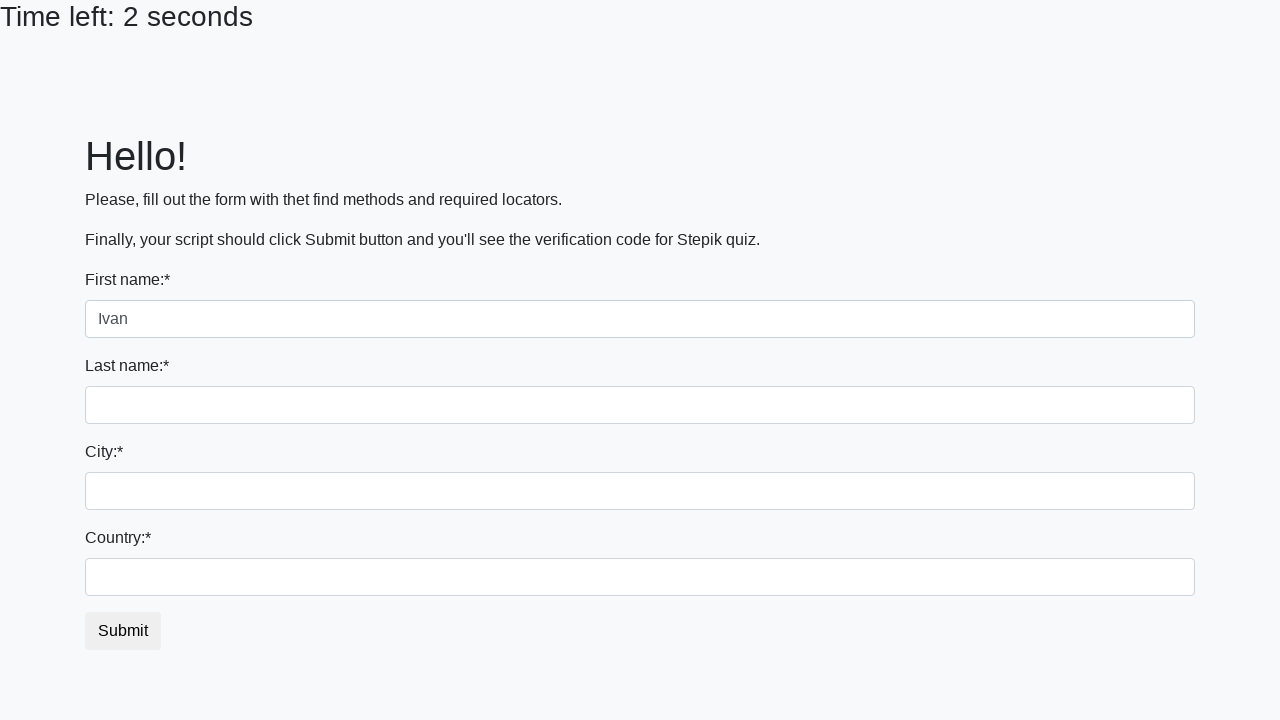

Filled last name field with 'Petrov' on input[name='last_name']
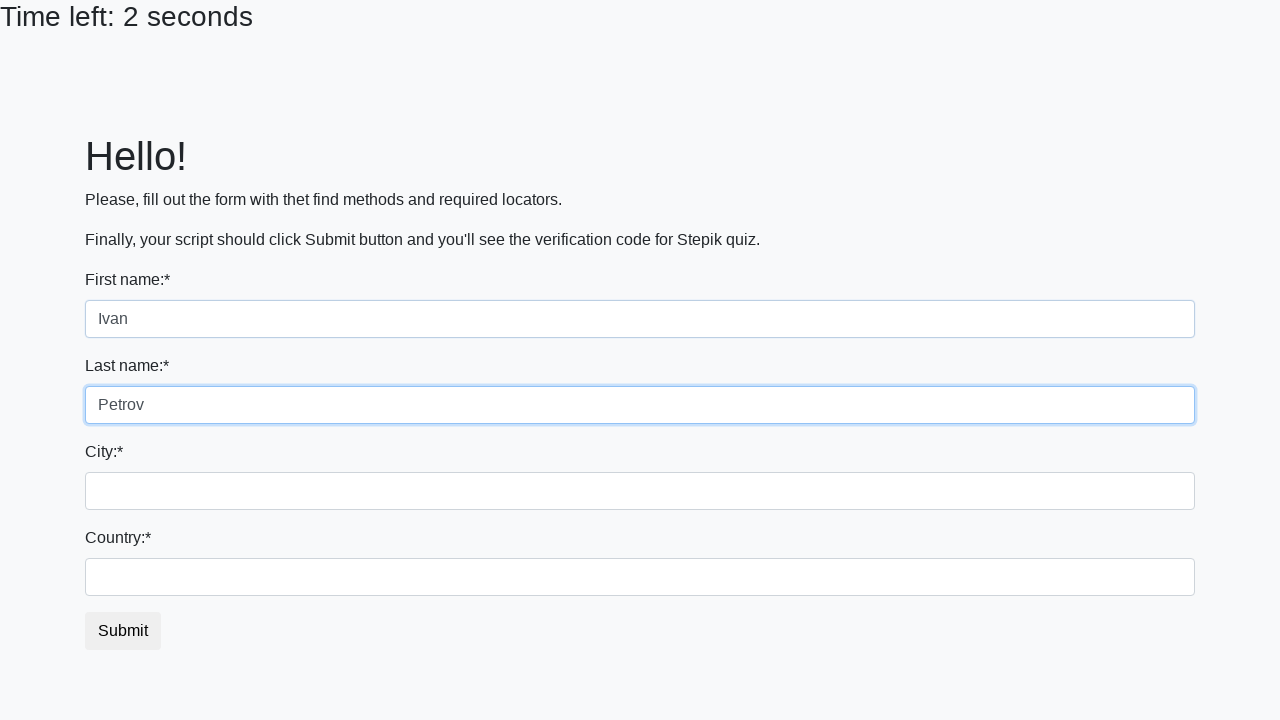

Filled city field with 'Smolensk' on .city
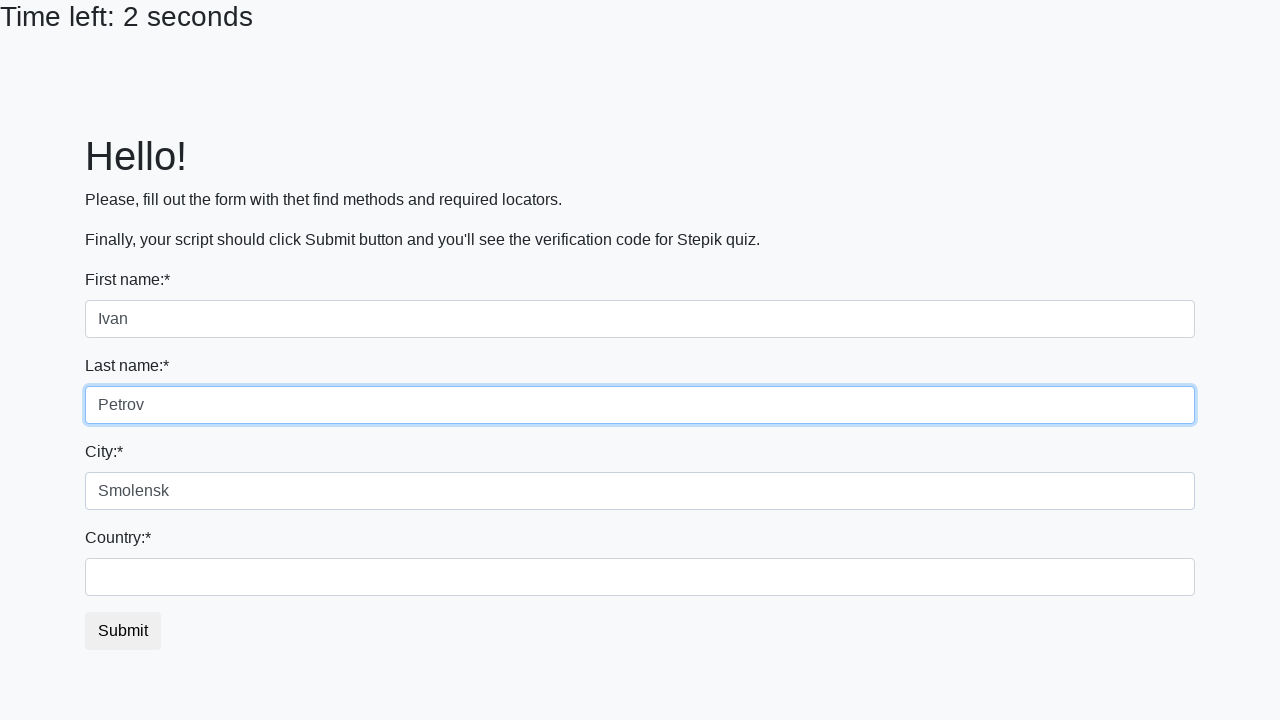

Filled country field with 'Russia' on #country
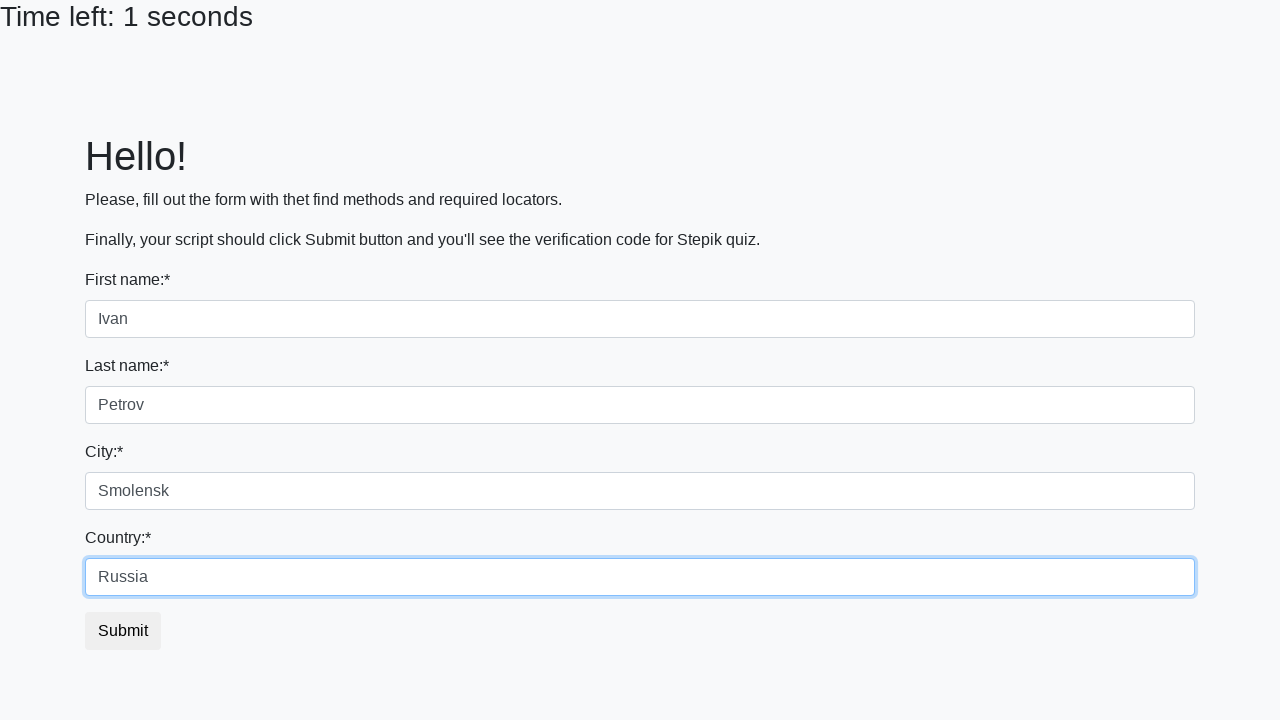

Clicked submit button to complete form submission at (123, 631) on button.btn
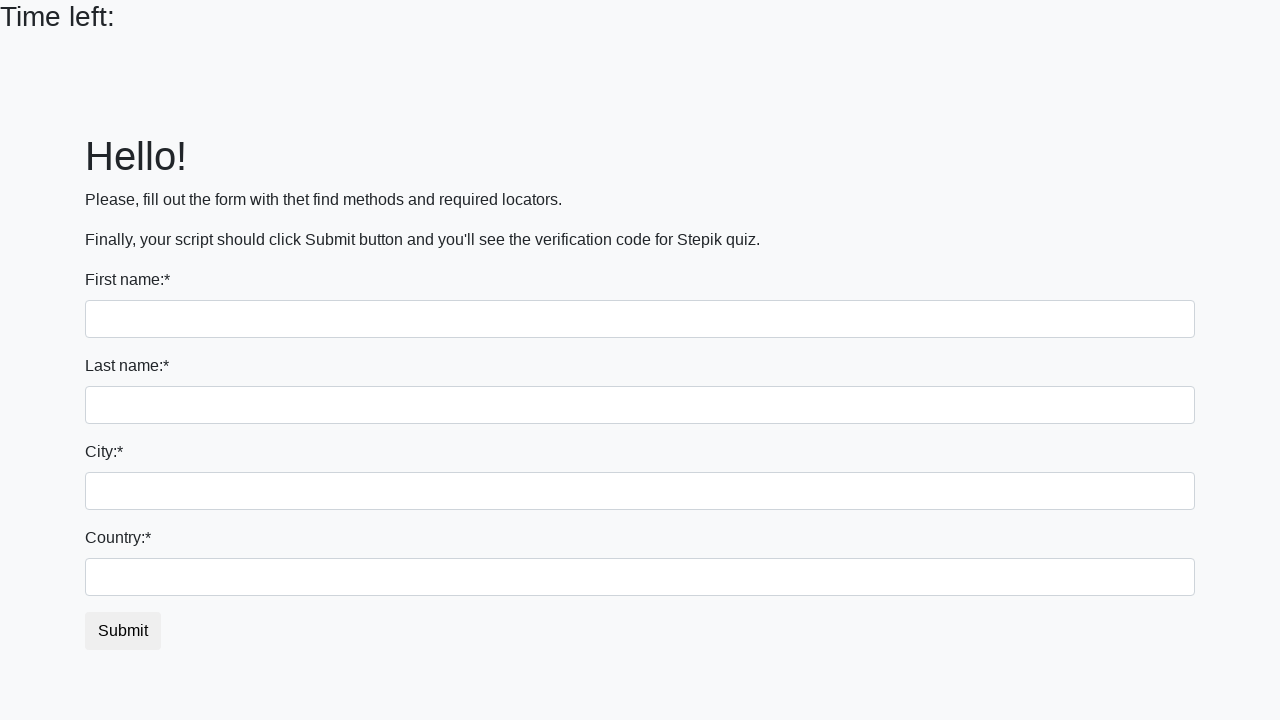

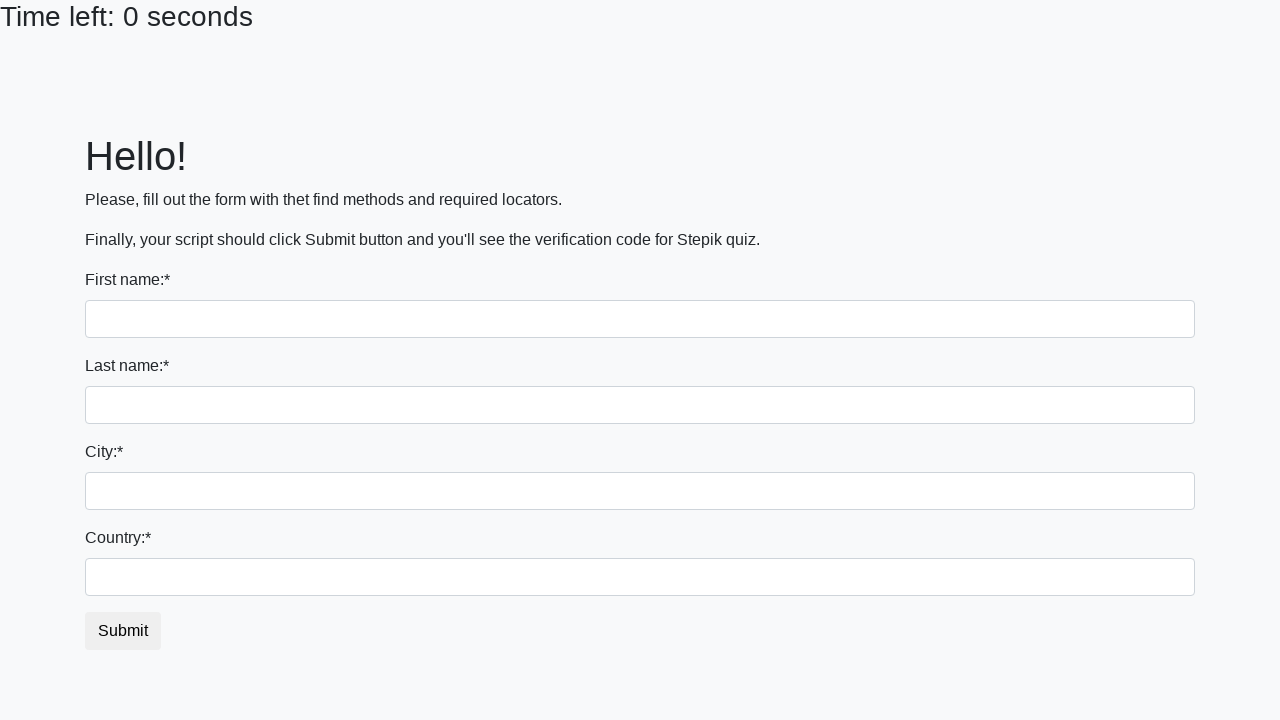